Navigates to the ExecuteAutomation website homepage and verifies it loads successfully using mobile device emulation (iPhone 12 Pro Max).

Starting URL: https://executeautomation.com

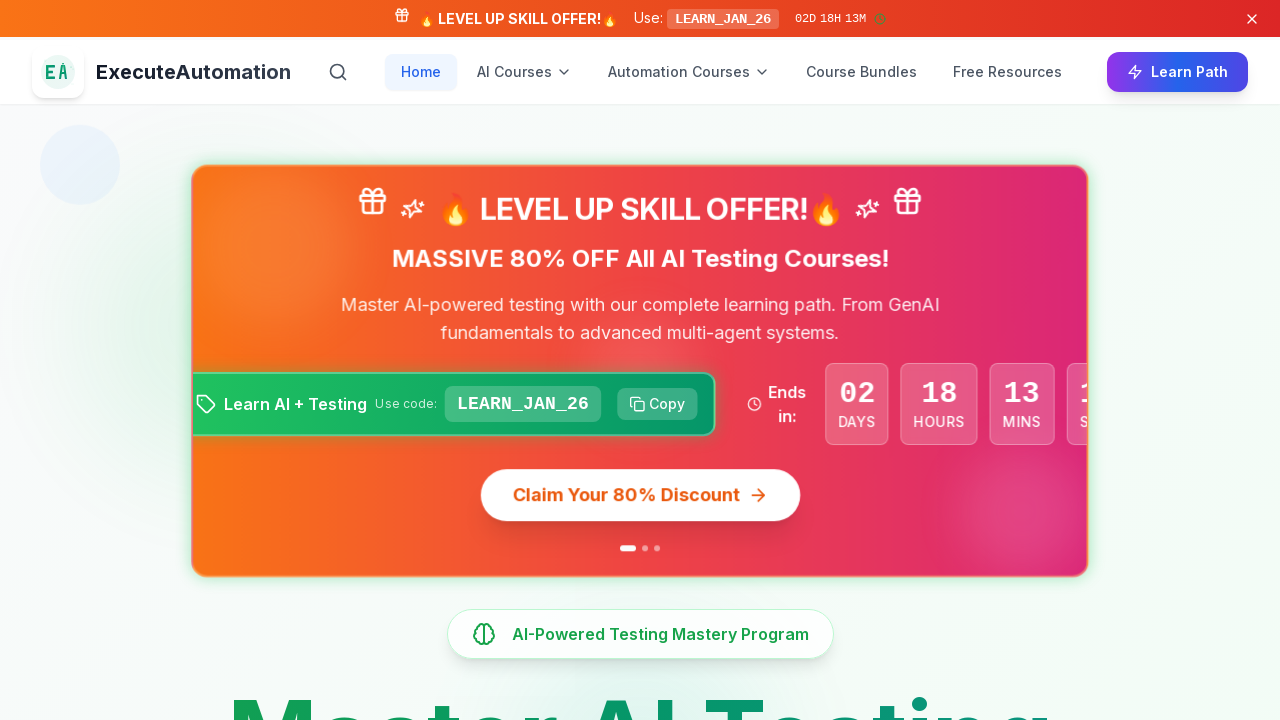

Waited for ExecuteAutomation homepage to load (domcontentloaded state)
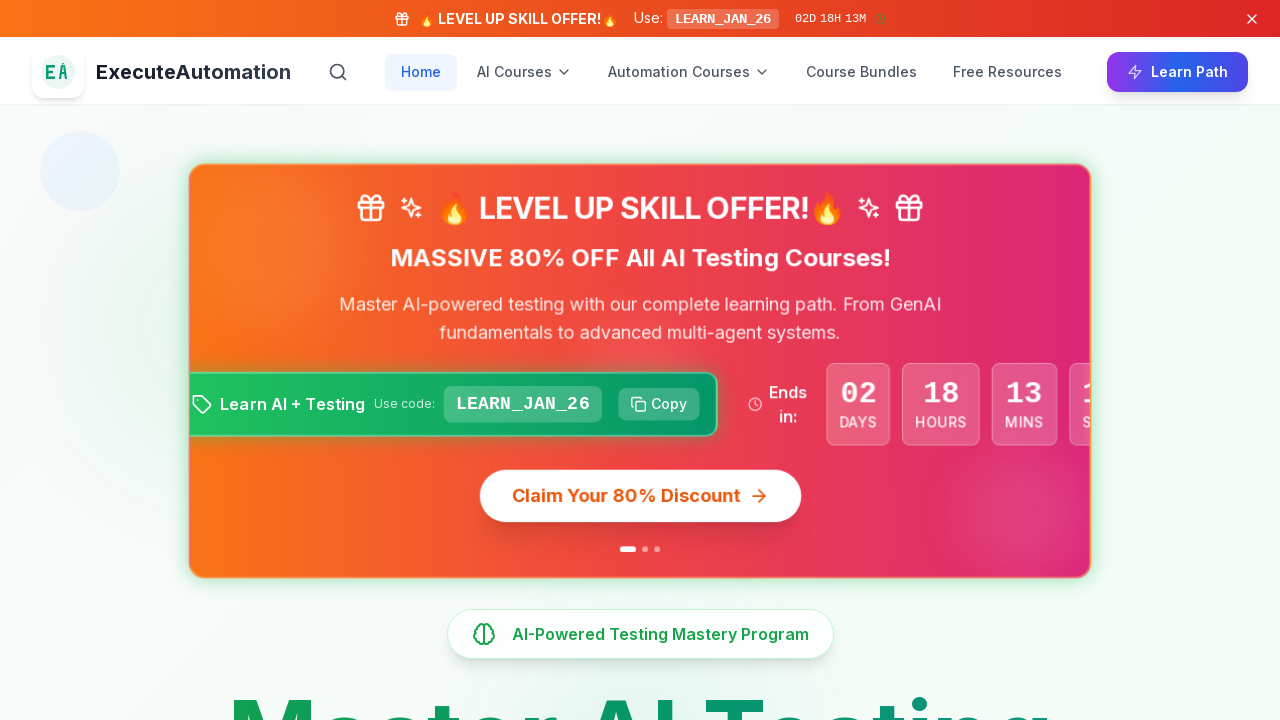

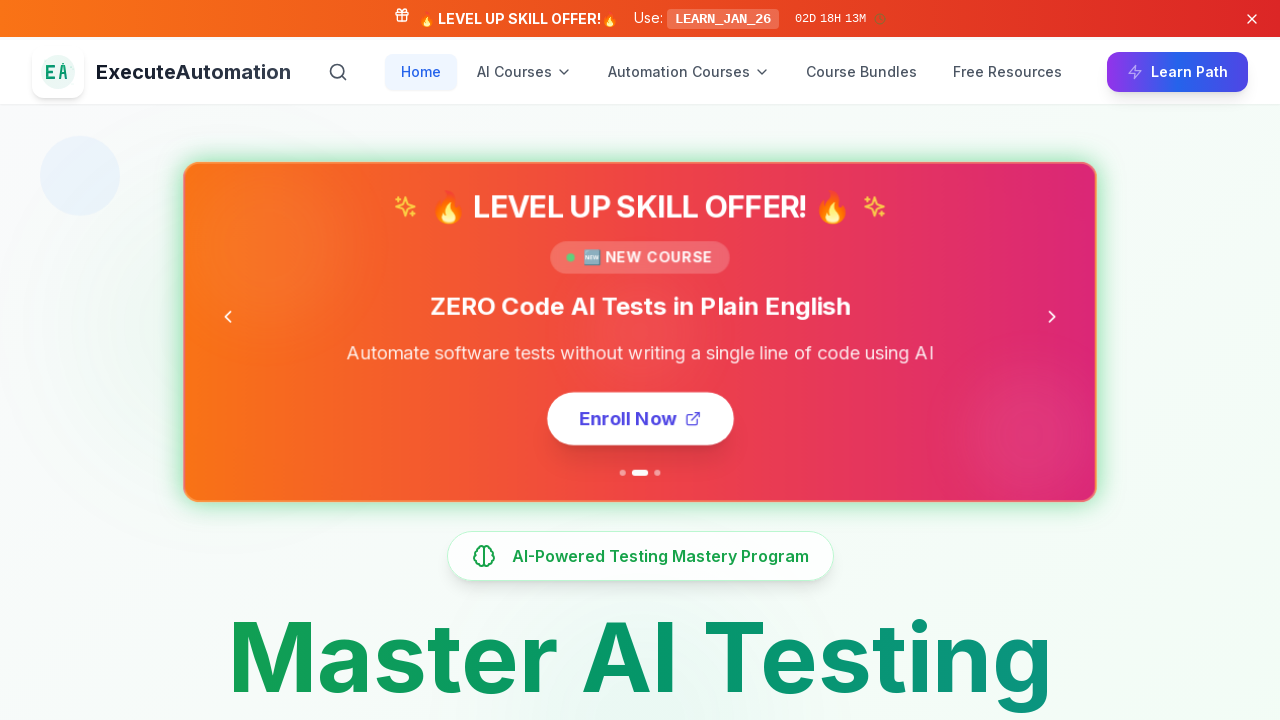